Tests popup window handling by scrolling to a "Open a popup window" link, clicking it to open a popup, then iterating through all window handles and closing each window.

Starting URL: http://omayo.blogspot.com/

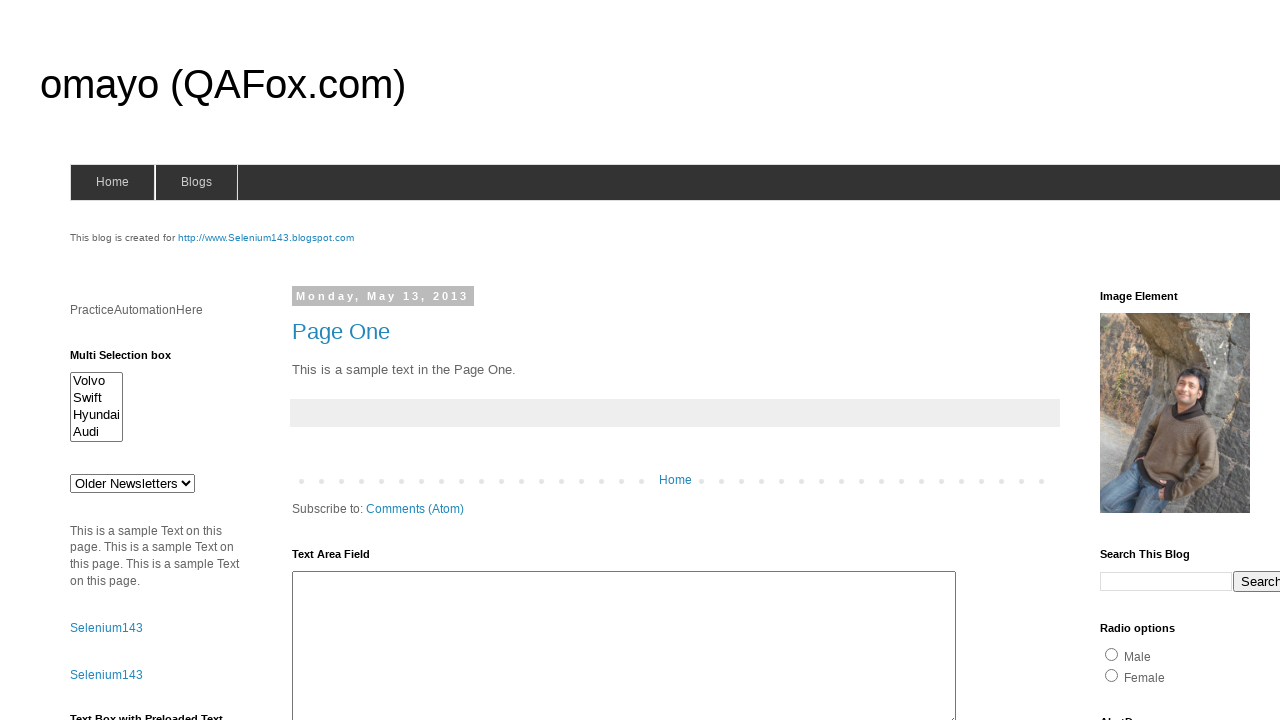

Scrolled popup window link into view
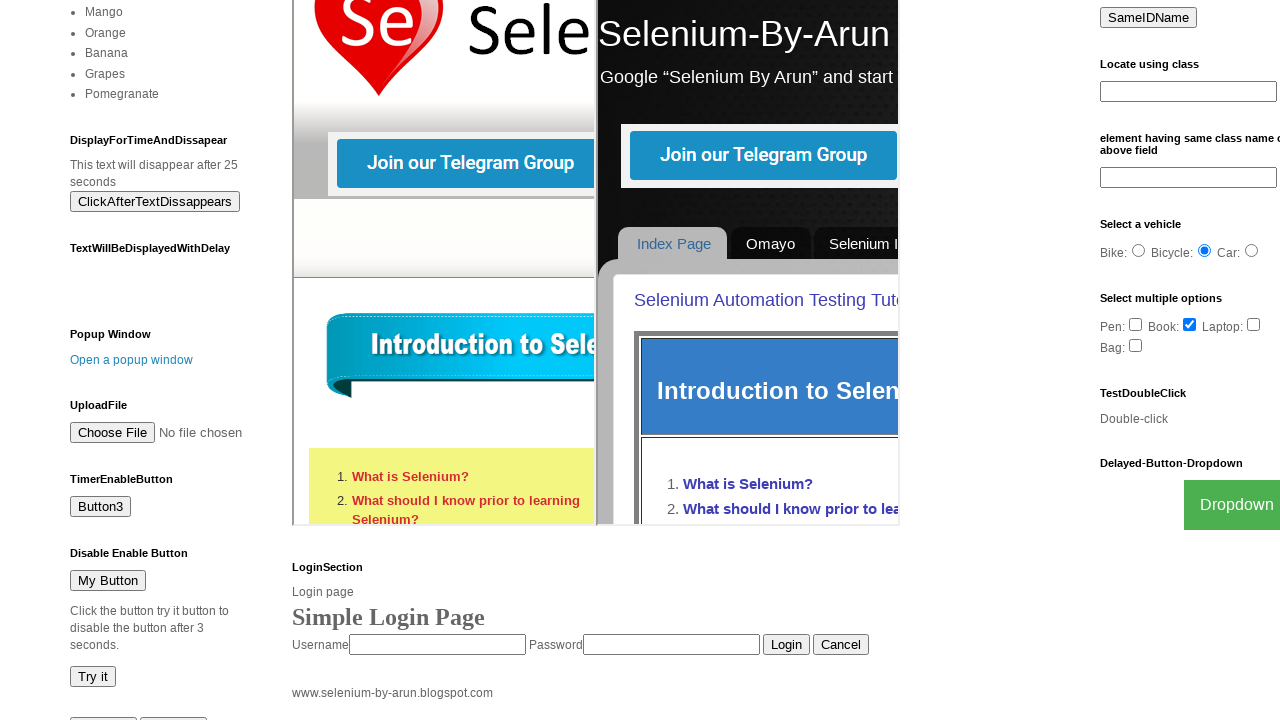

Waited for scroll to complete
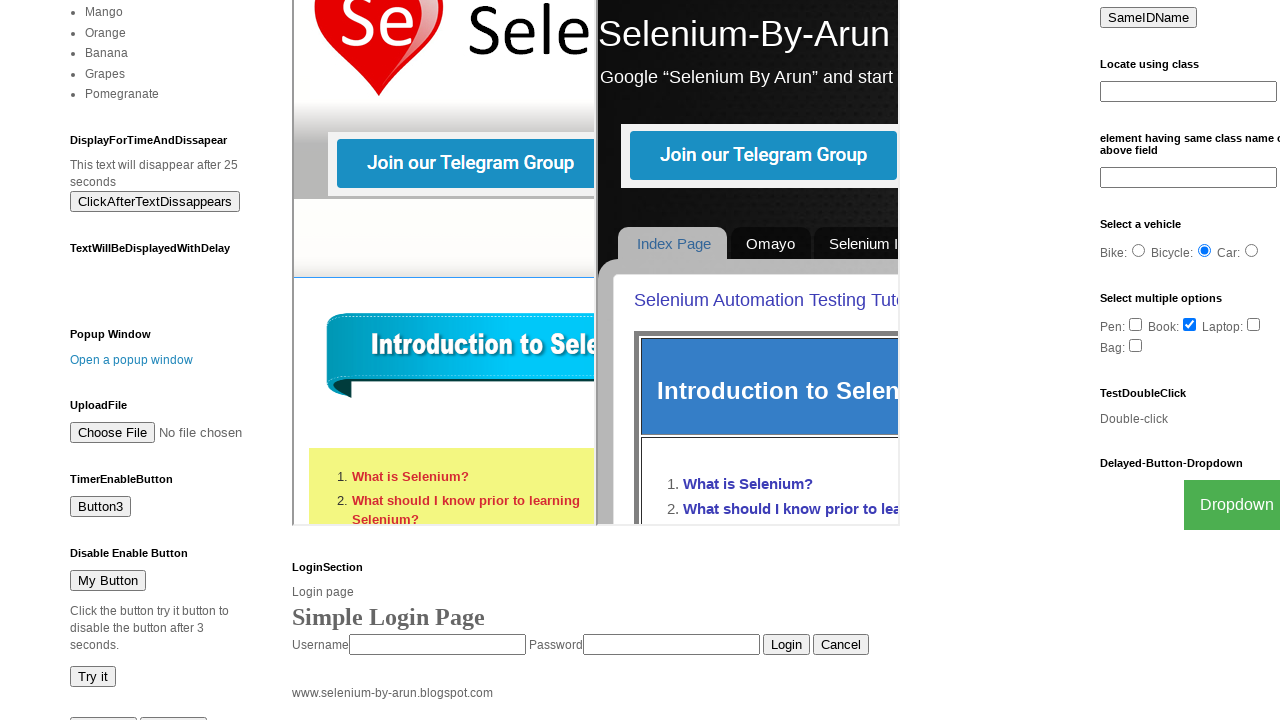

Clicked 'Open a popup window' link at (132, 360) on a:has-text('Open a popup window')
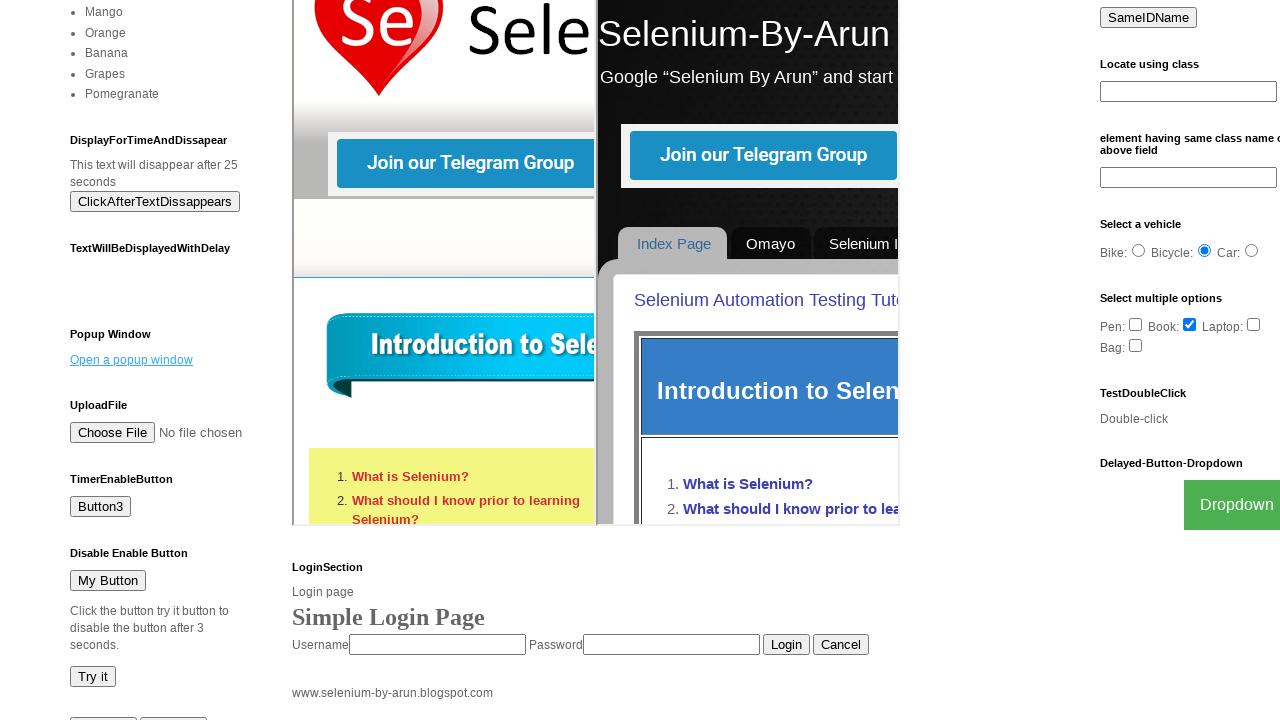

Popup window opened and retrieved
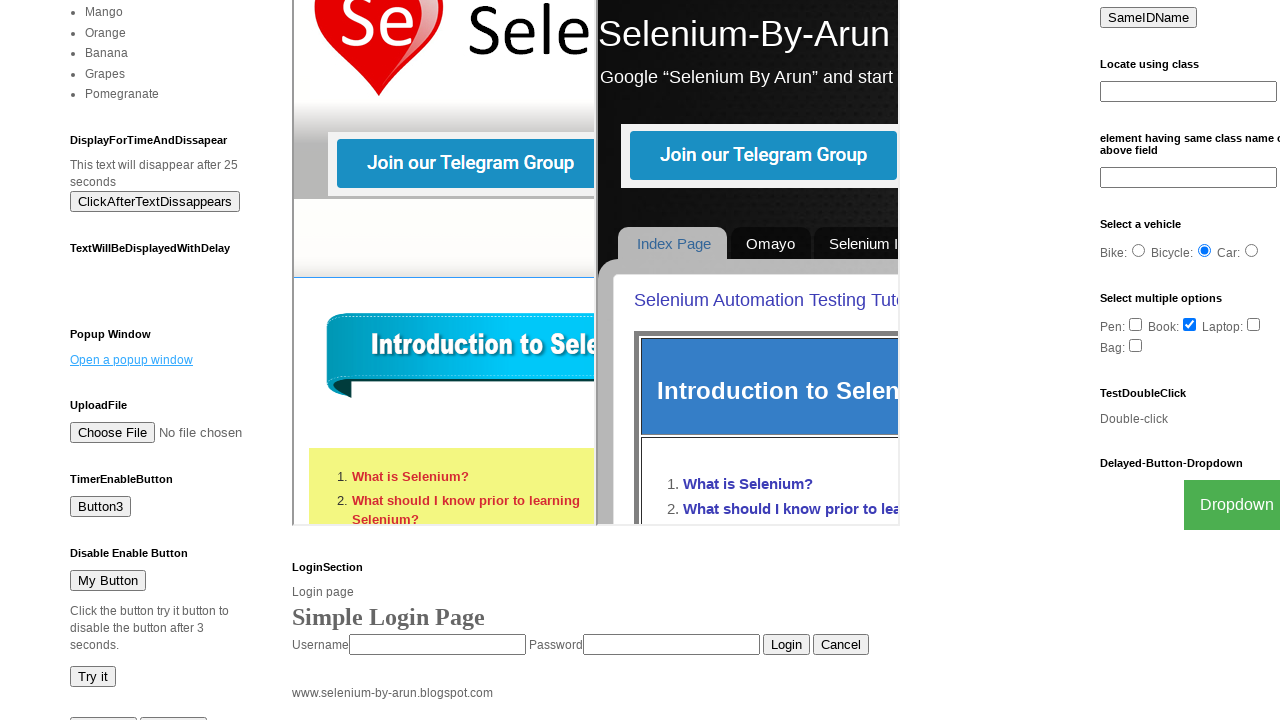

Closed popup window
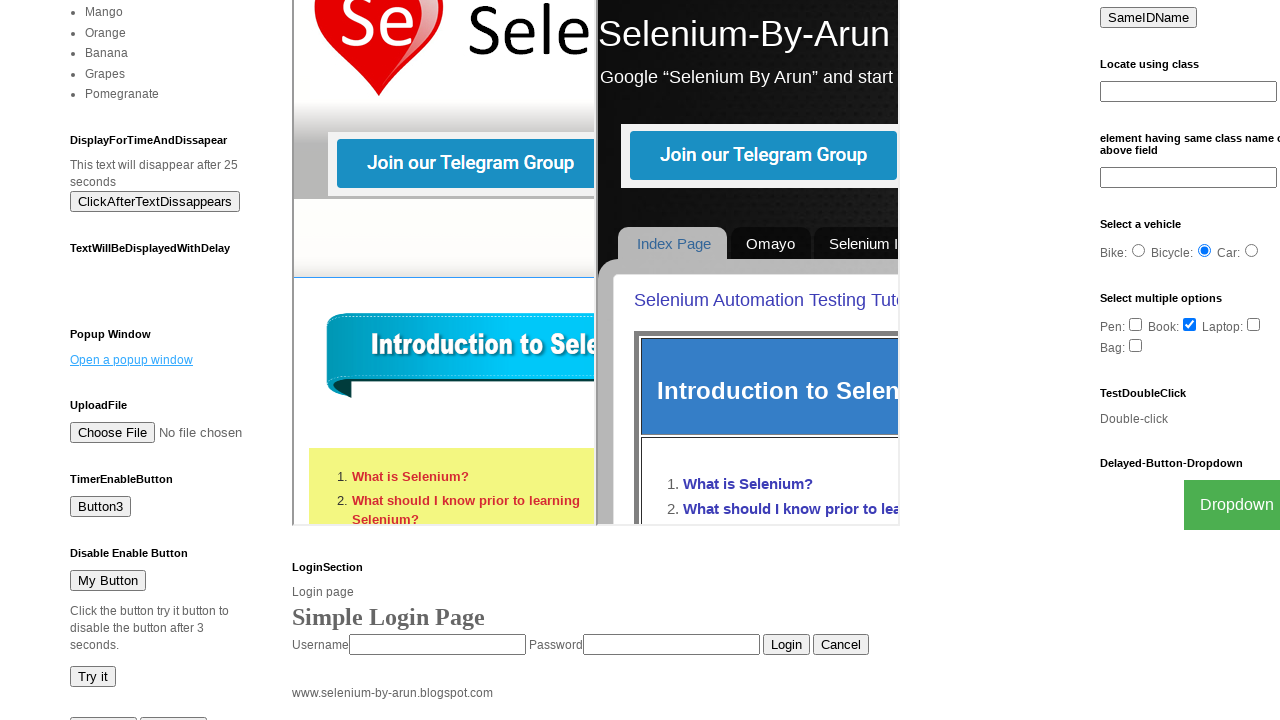

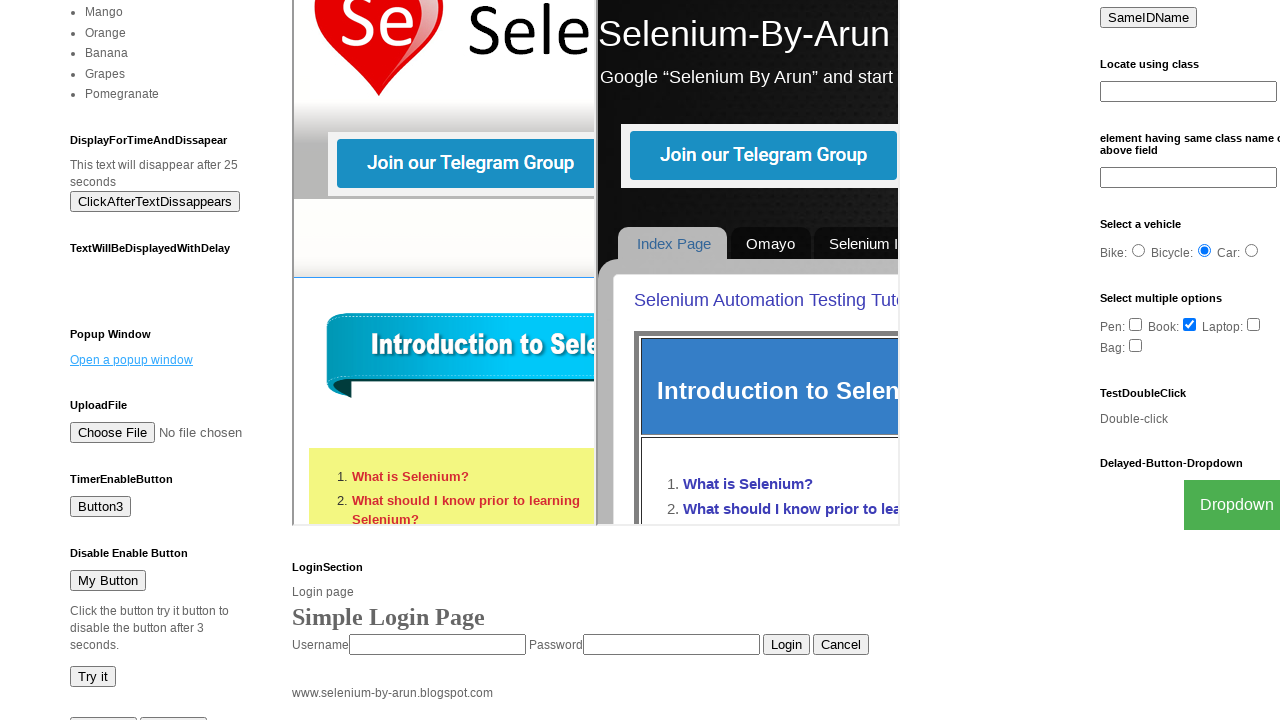